Tests various UI interactions including visibility toggling, dialog dismissal, hover actions, and iframe content verification on a practice automation page.

Starting URL: https://rahulshettyacademy.com/AutomationPractice/

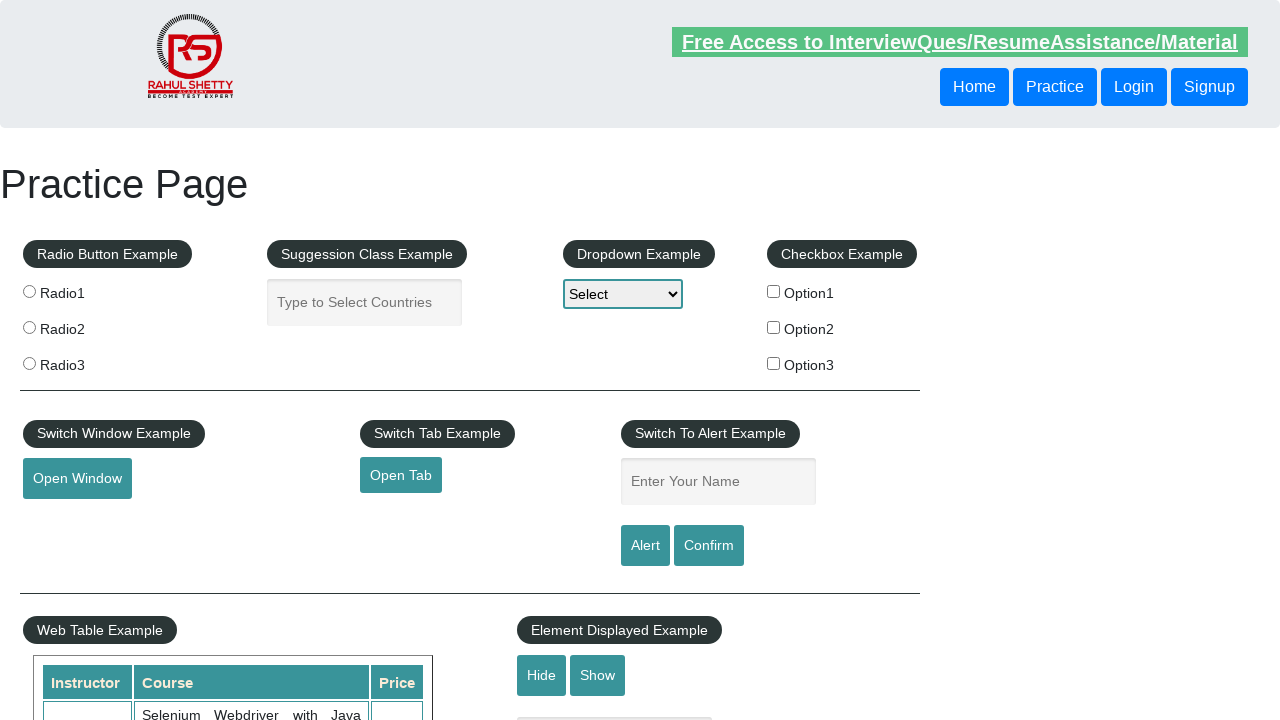

Text field is visible
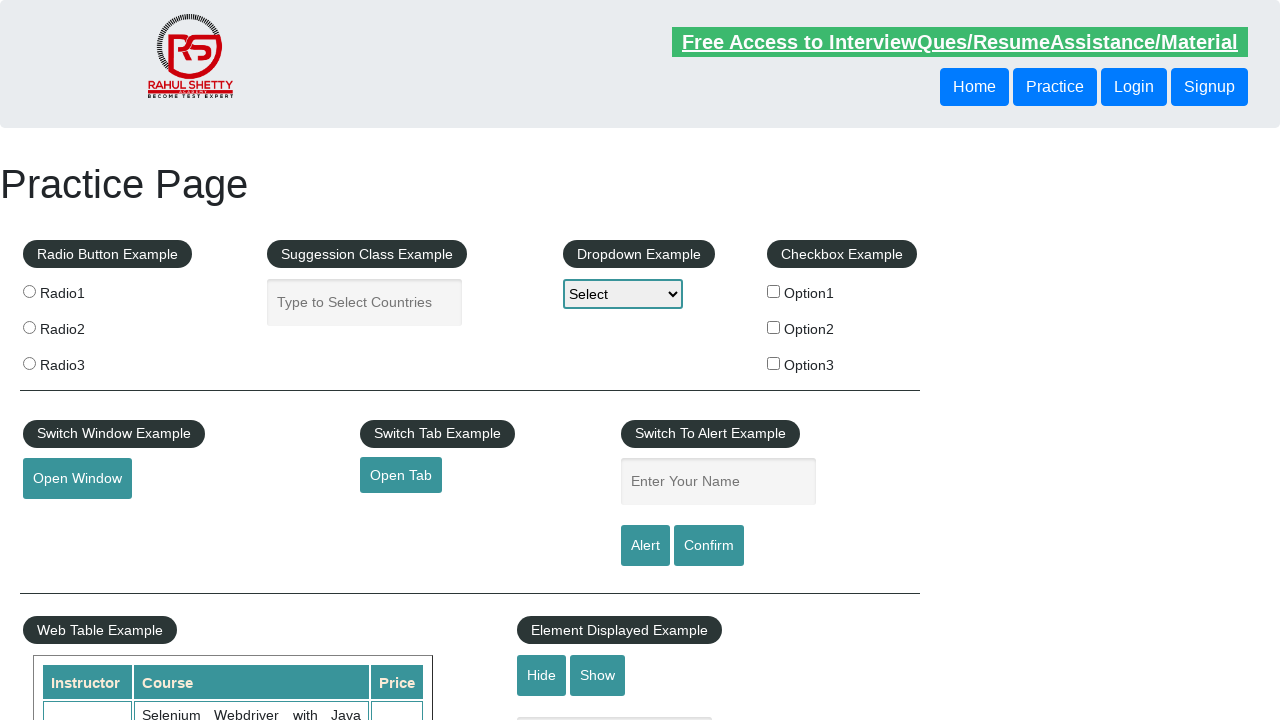

Clicked hide button to hide text field at (542, 675) on #hide-textbox
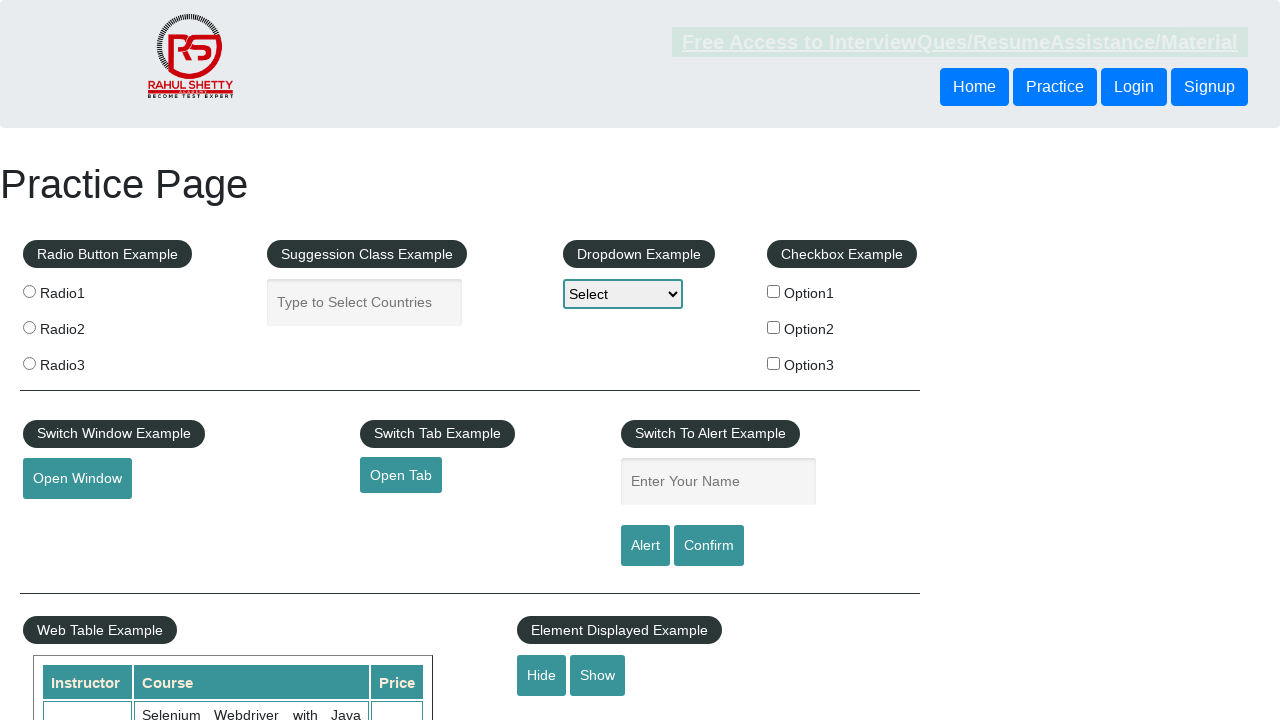

Text field is now hidden
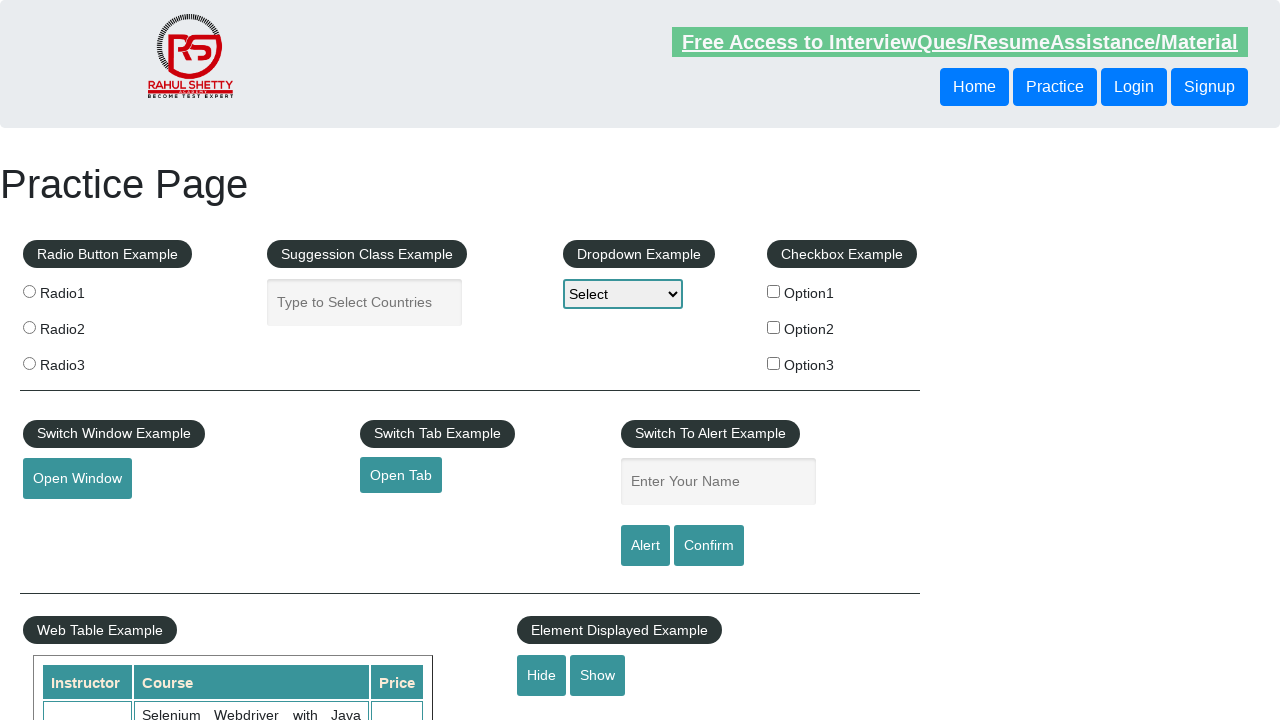

Dialog handler set up to dismiss popups
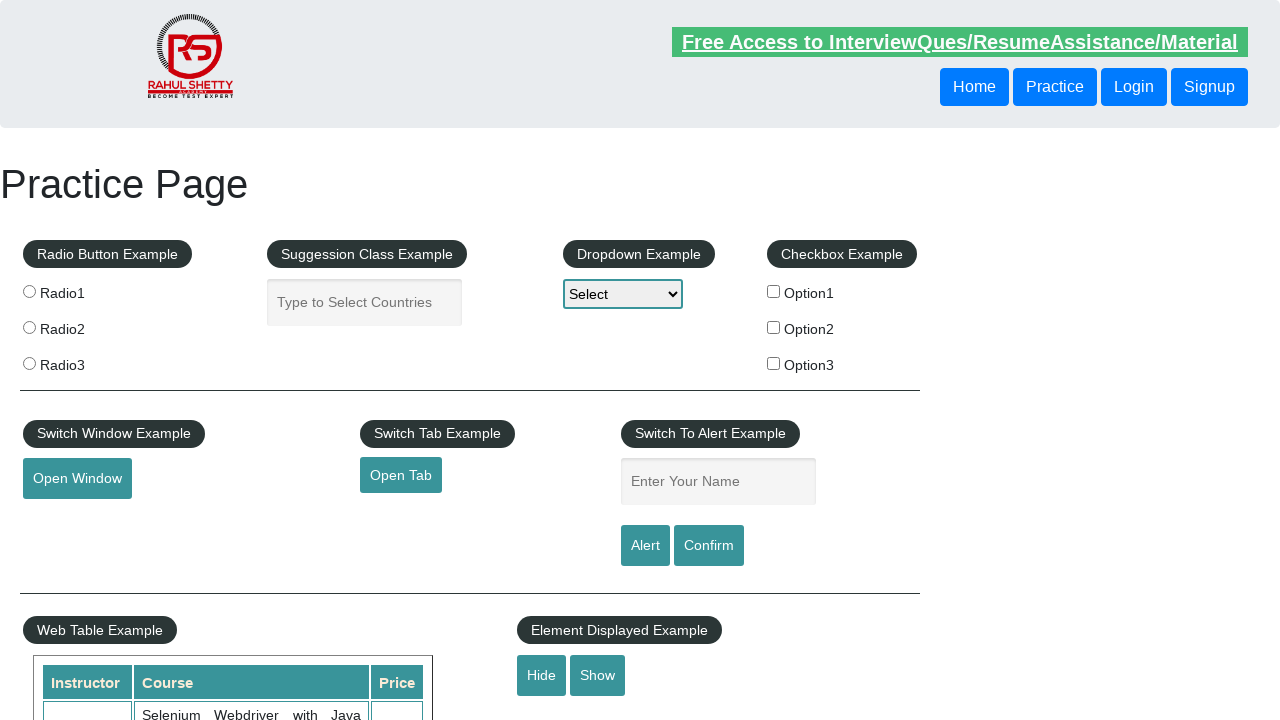

Clicked confirm button which triggered a dialog at (709, 546) on #confirmbtn
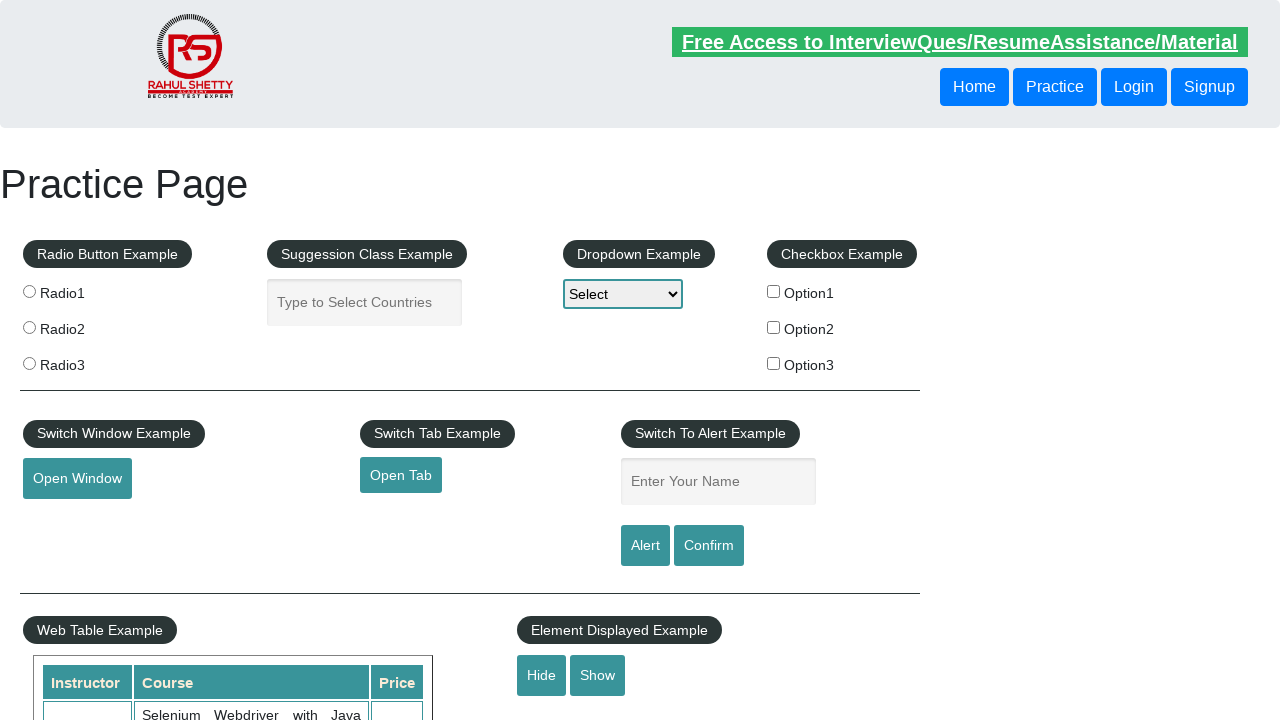

Hovered over mouse hover element at (83, 361) on #mousehover
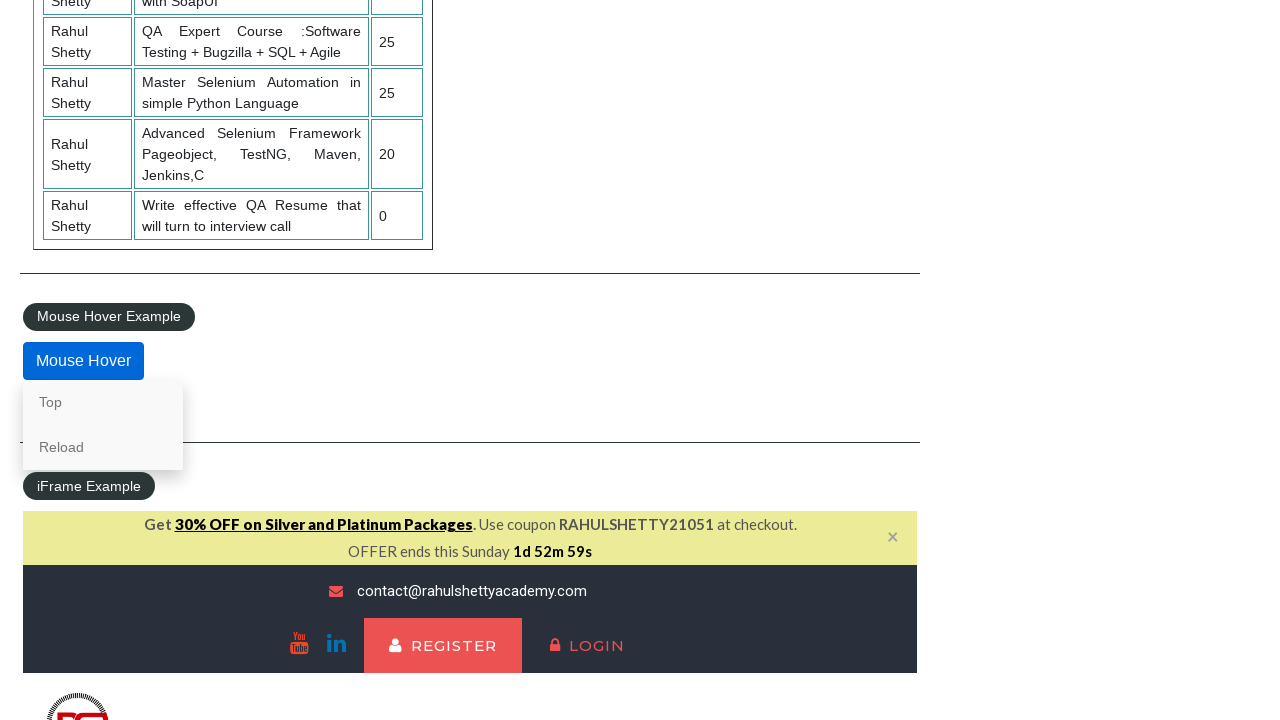

Clicked on the 'Top' link that appeared on hover at (103, 402) on [href='#top']
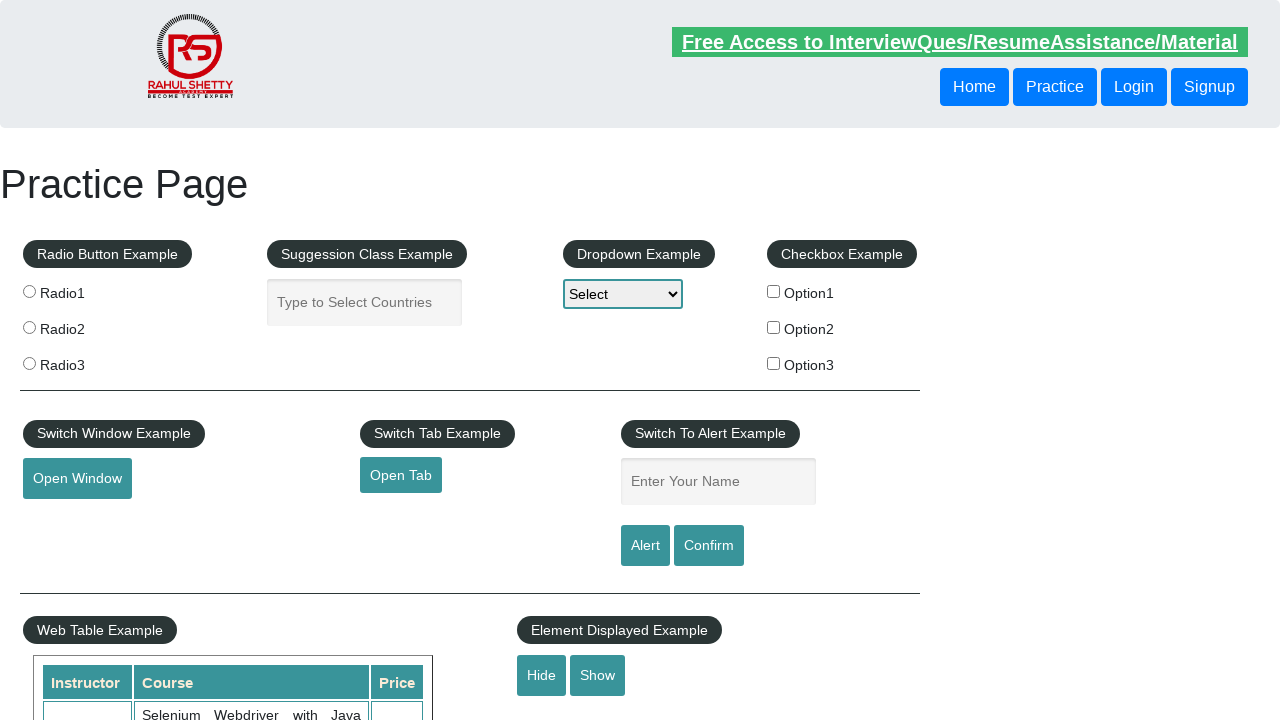

Scrolled iframe into view
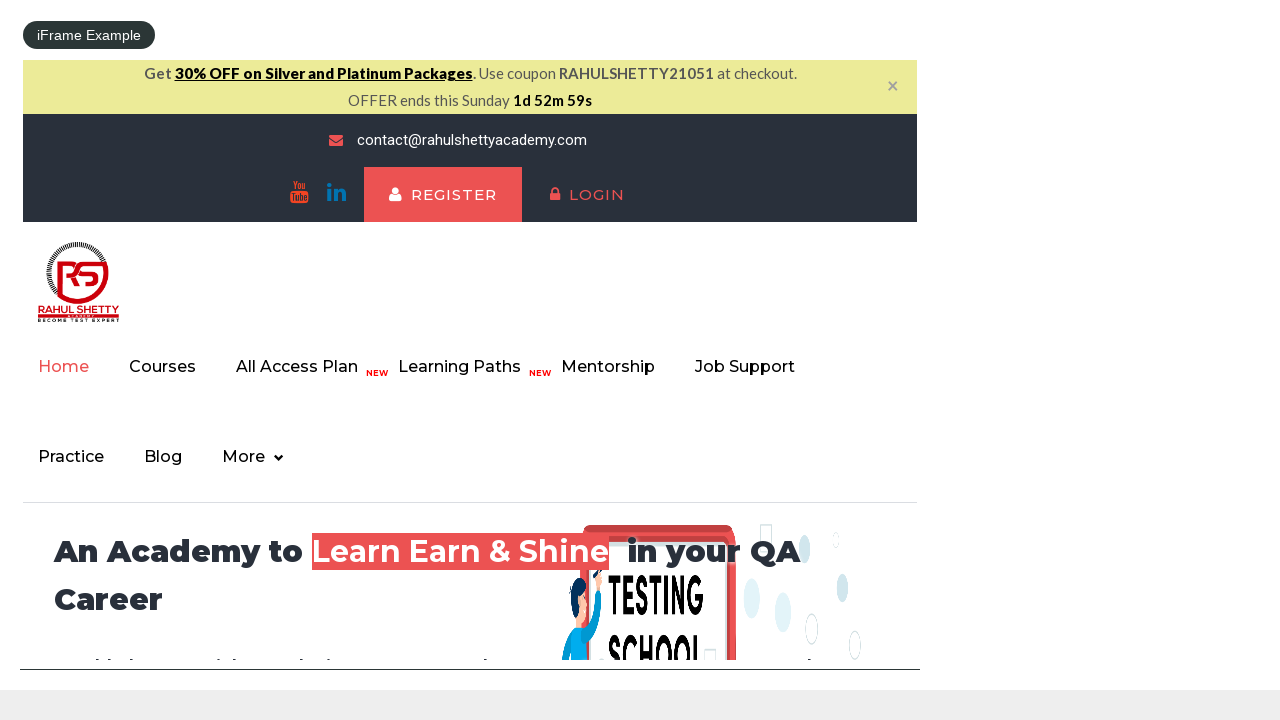

Clicked on lifetime-access link inside iframe at (307, 367) on #courses-iframe >> internal:control=enter-frame >> li a[href='lifetime-access']:
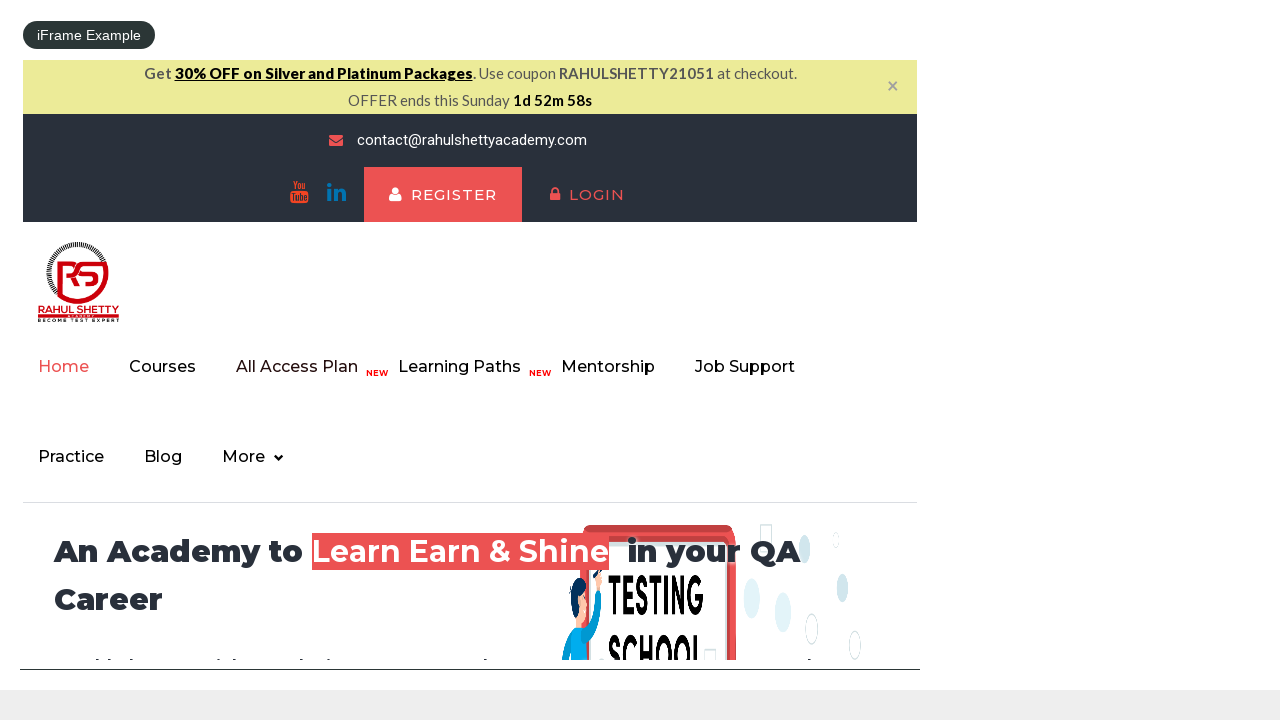

Text content in iframe is visible and loaded
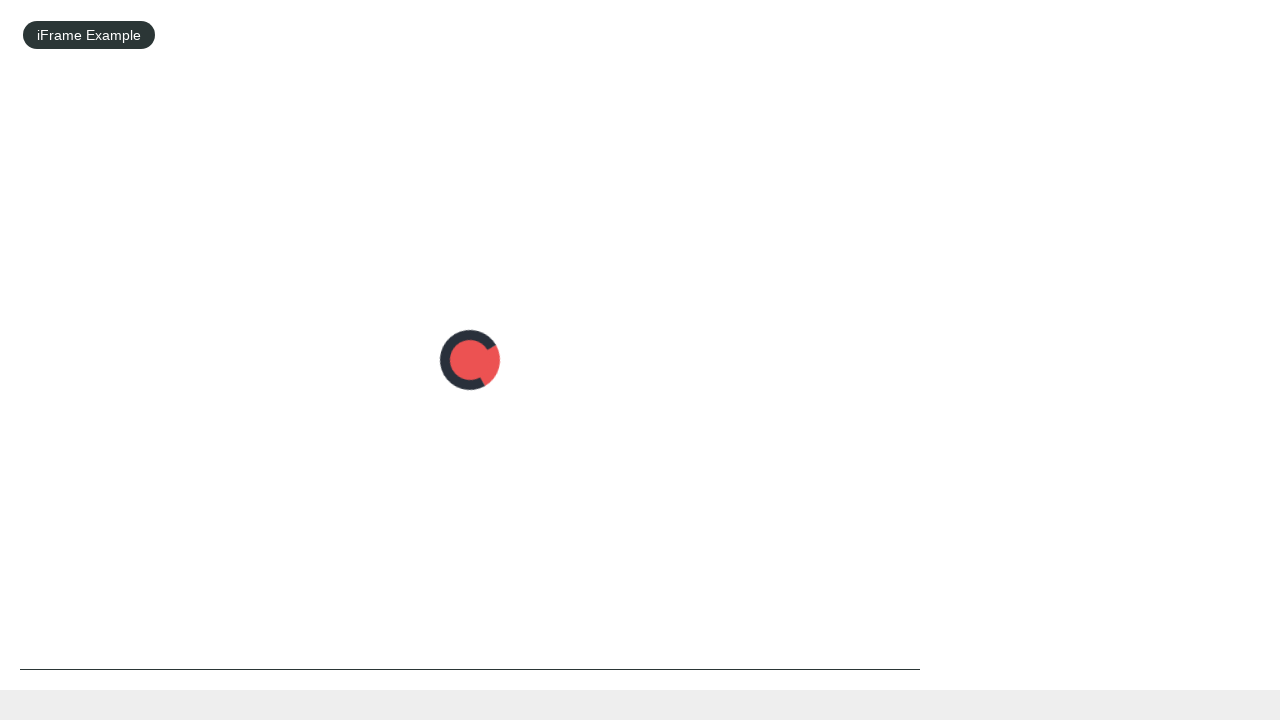

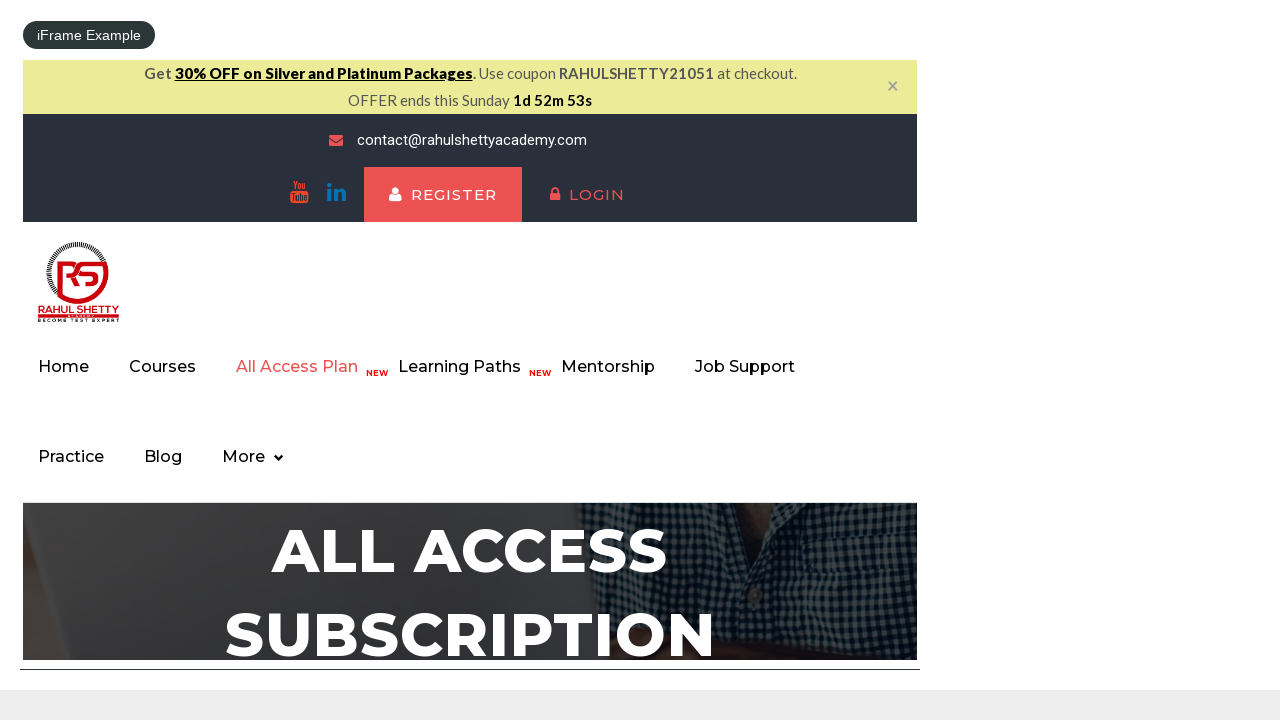